Tests JavaScript alert functionality by clicking a button that triggers an alert dialog

Starting URL: https://the-internet.herokuapp.com/javascript_alerts

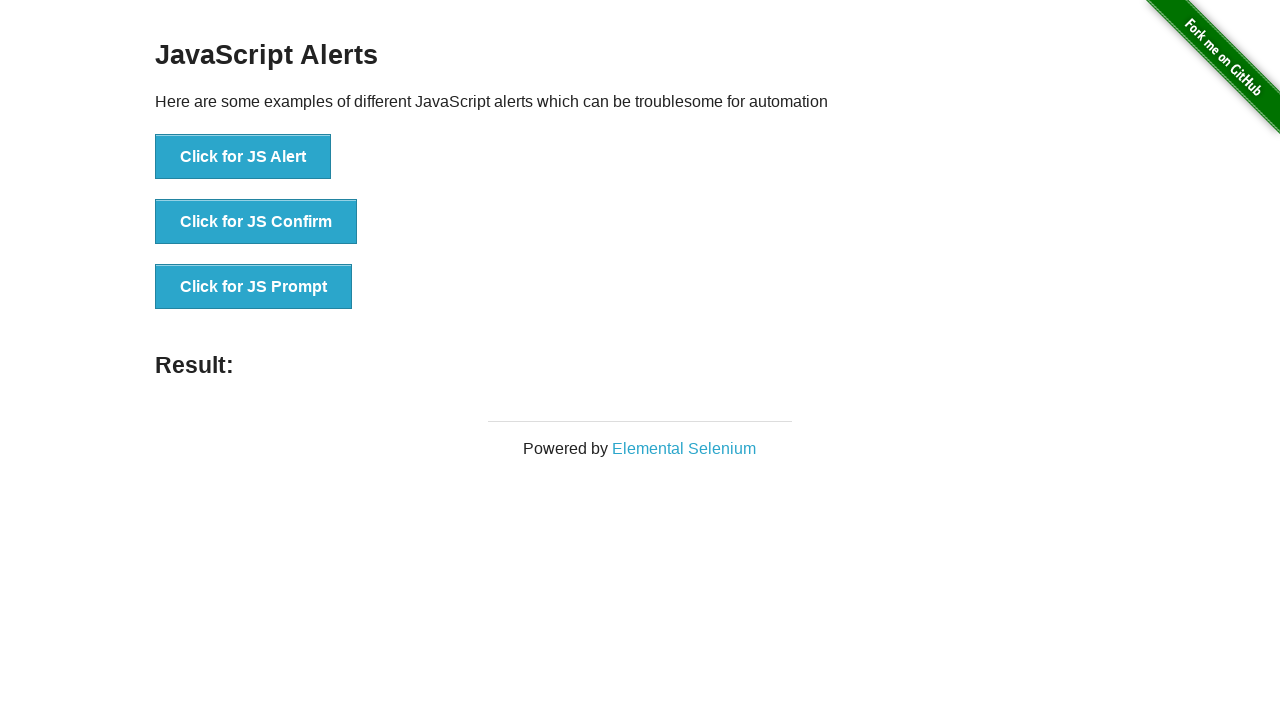

Clicked button to trigger JavaScript alert at (243, 157) on xpath=//button[text()='Click for JS Alert']
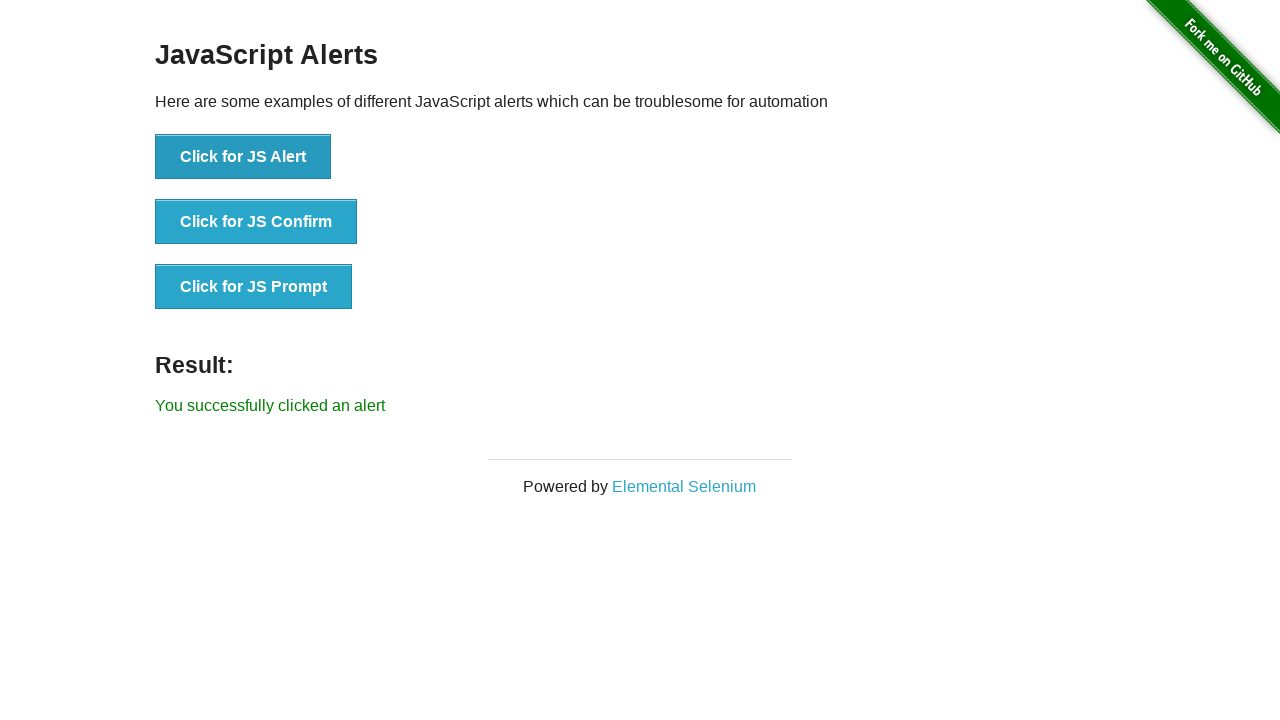

Set up alert dialog handler to accept alerts
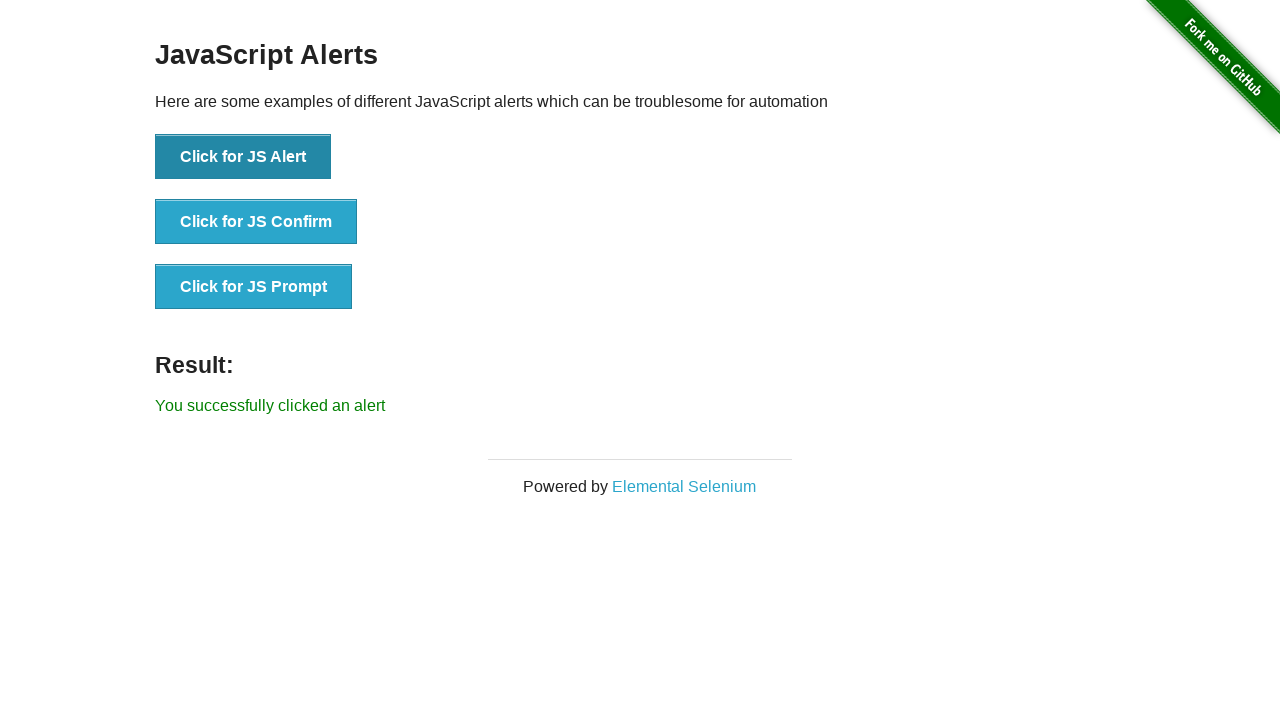

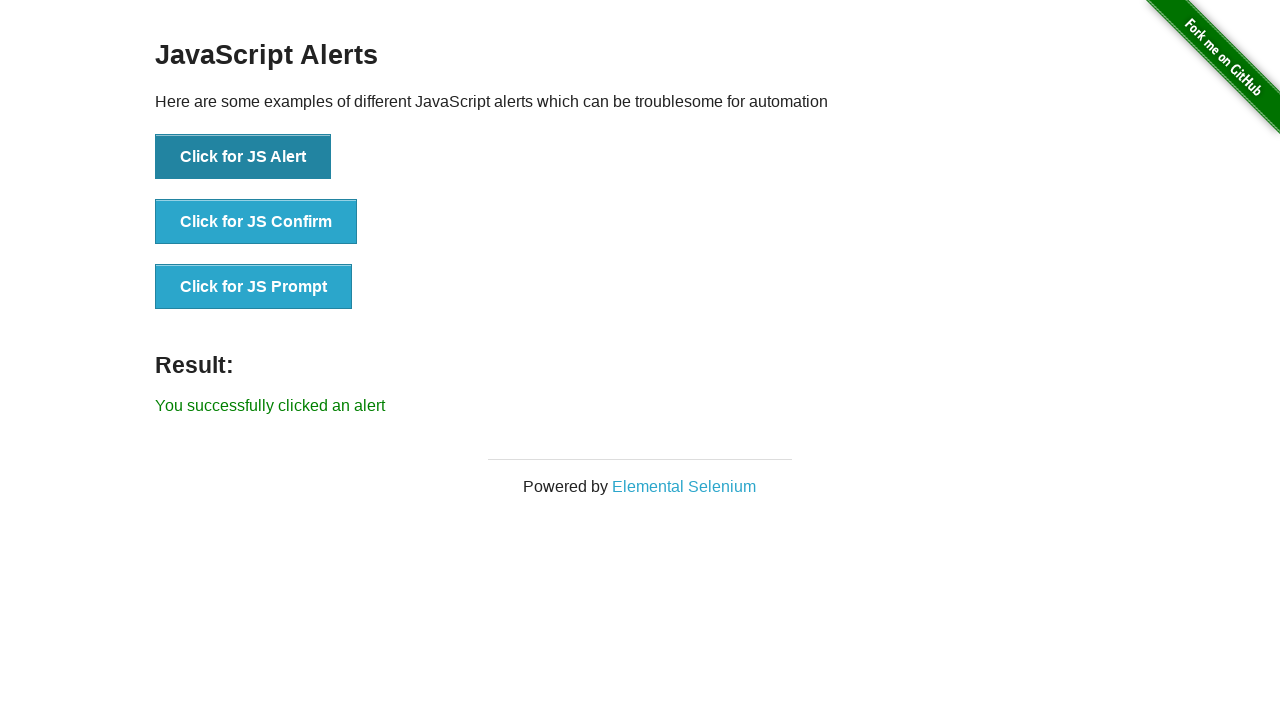